Tests adding an item to the todo list by filling the input field and pressing Enter, then verifying the item appears

Starting URL: https://demo.playwright.dev/todomvc

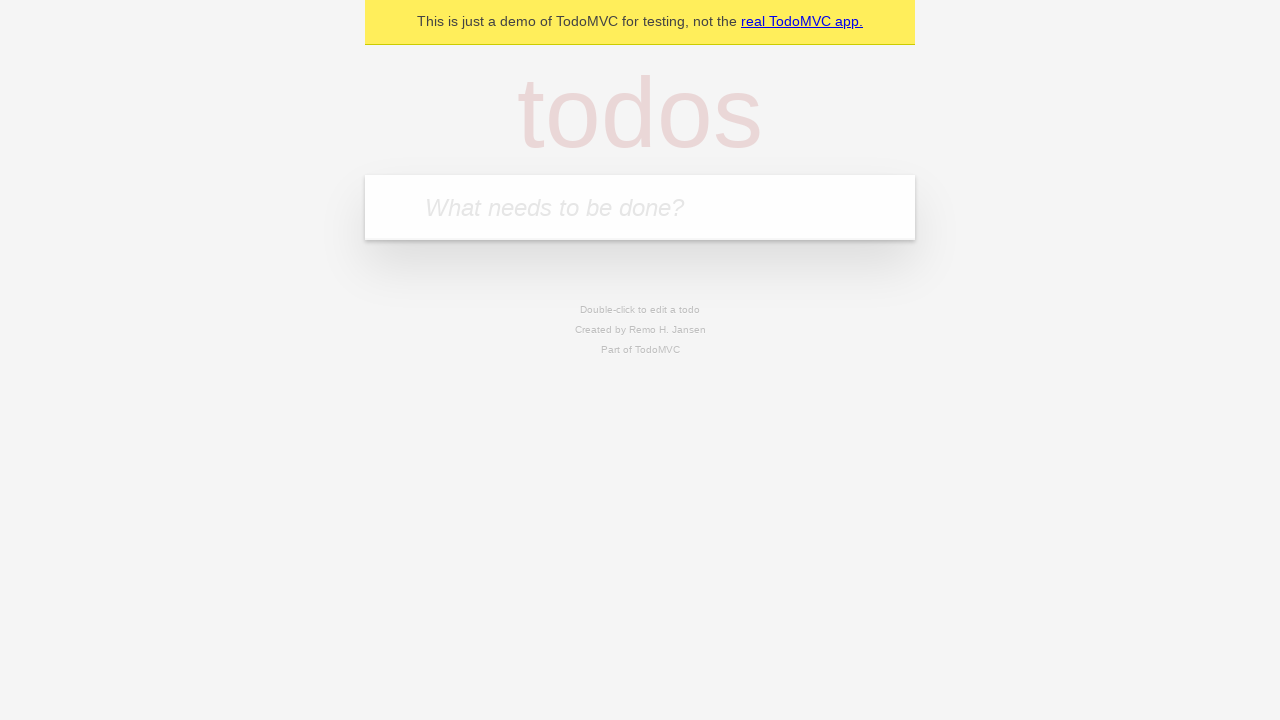

Filled todo input field with 'Hello' on input.new-todo
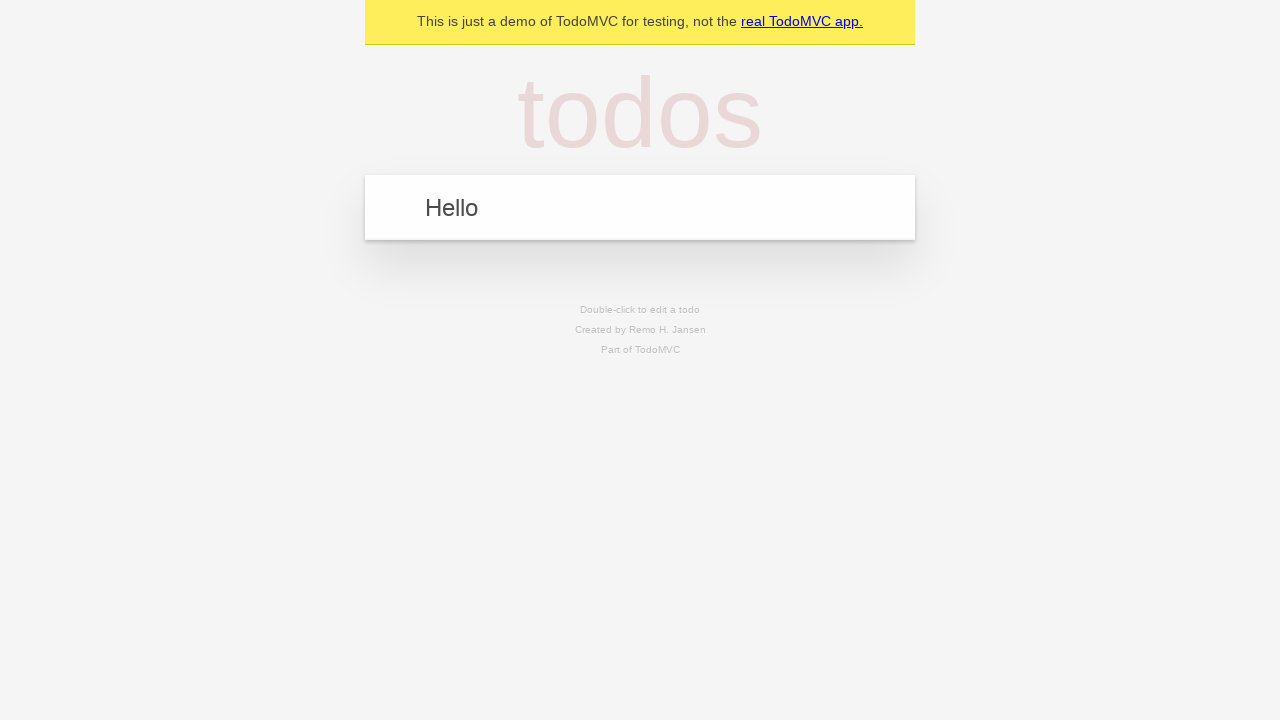

Pressed Enter to create new todo item on input.new-todo
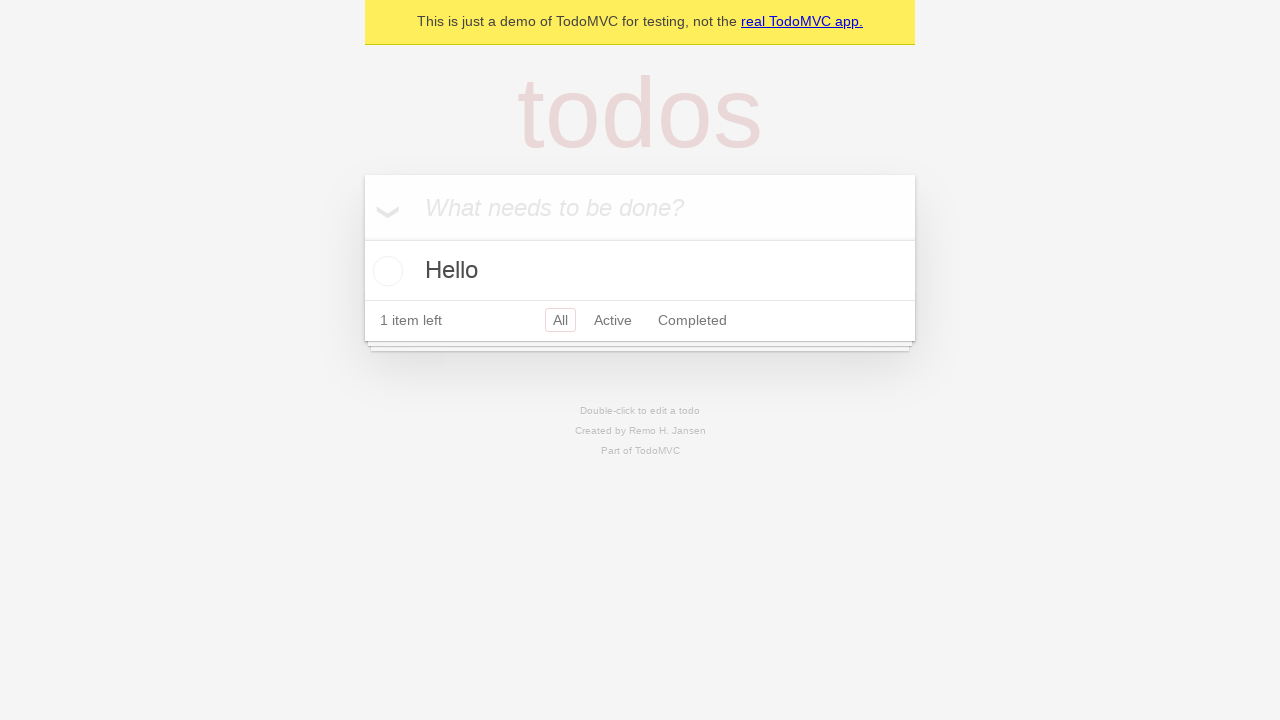

New todo item appeared in the list
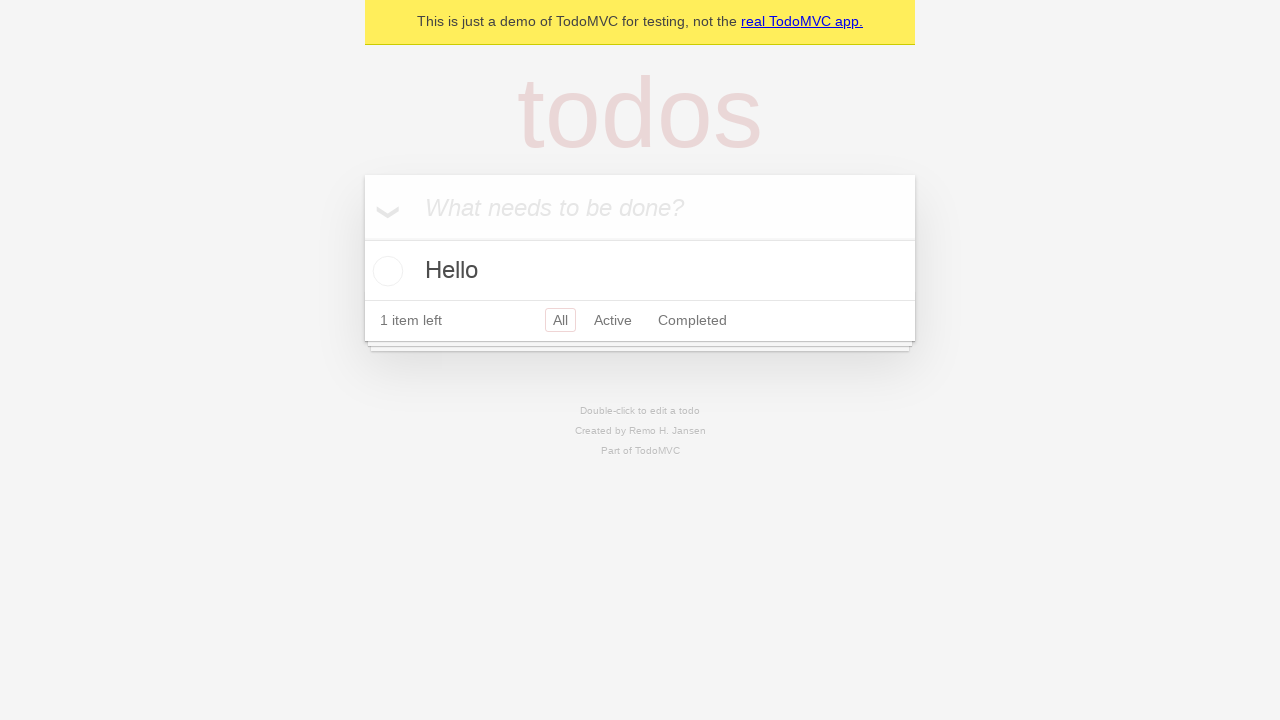

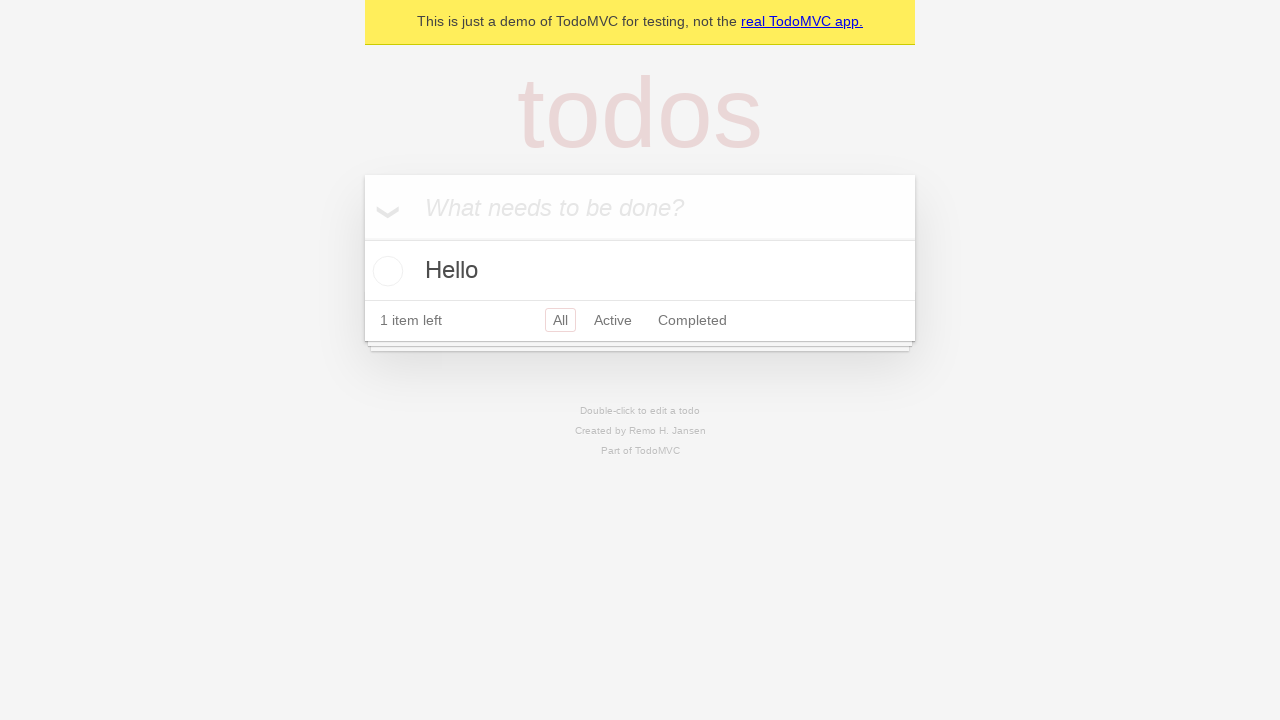